Clicks on the Flights link to navigate to the flight booking section

Starting URL: http://spicejet.com

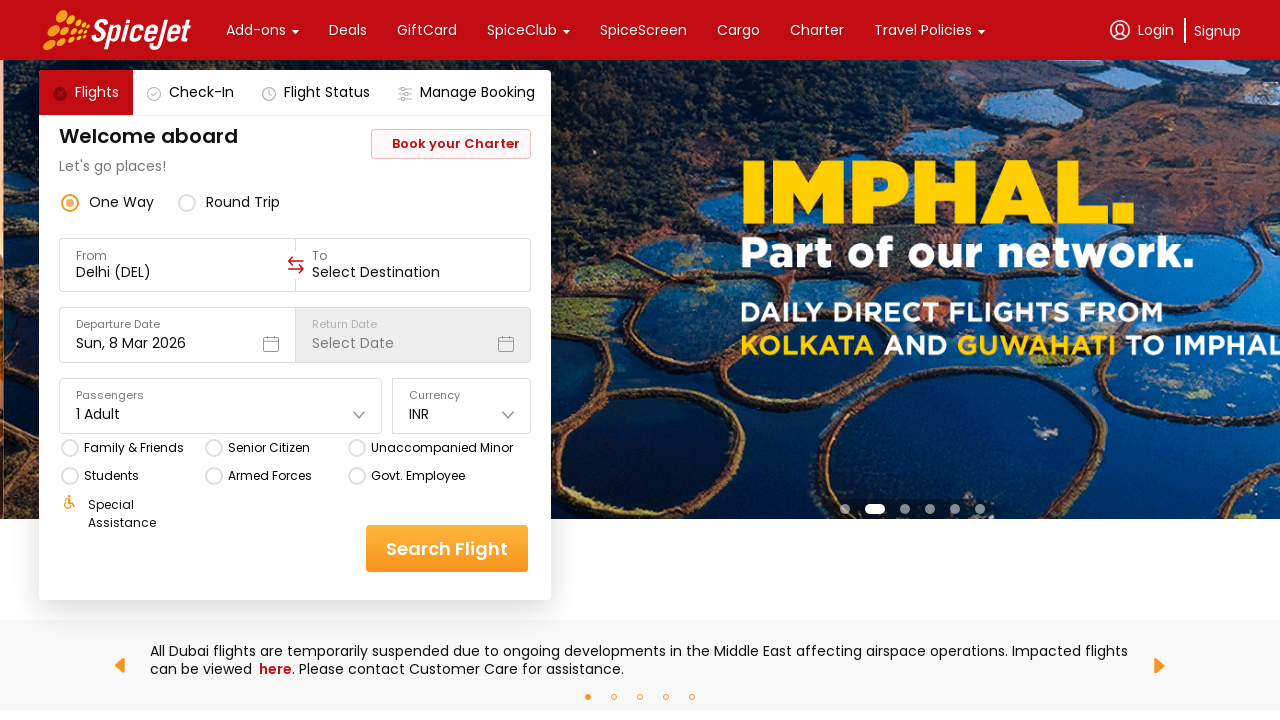

Navigated to SpiceJet homepage
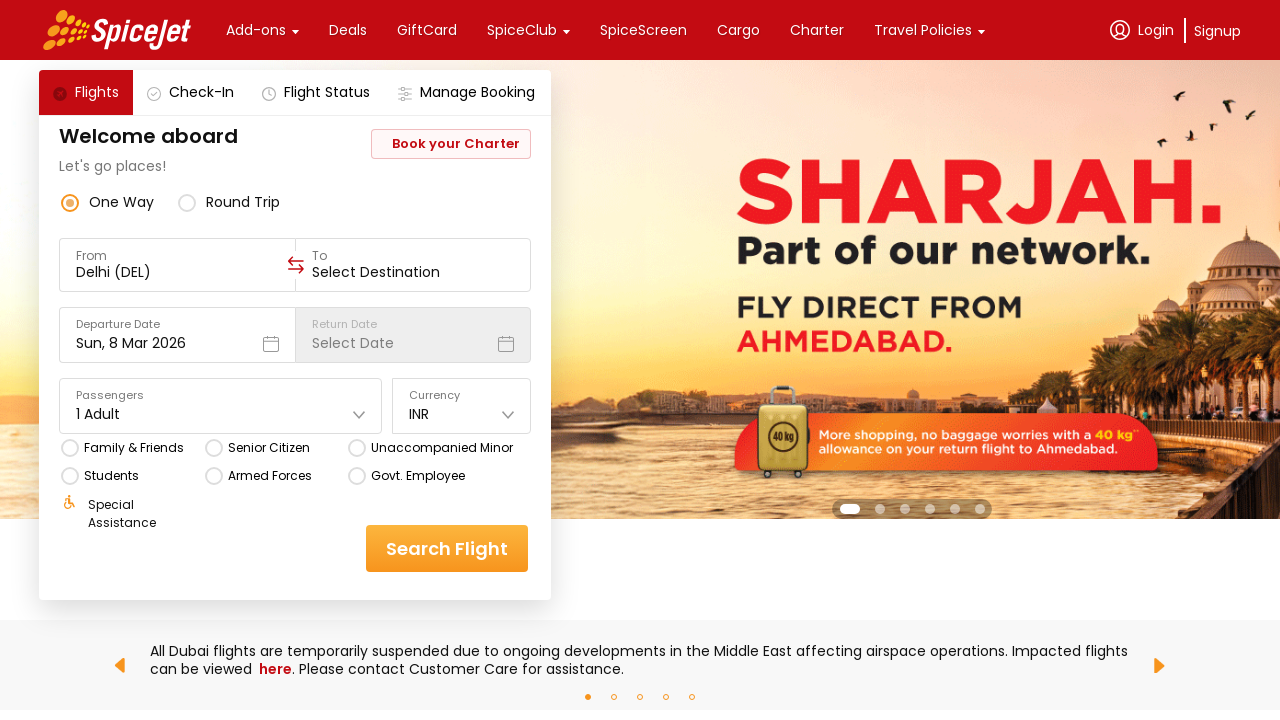

Clicked on the Flights link to navigate to flight booking section at (97, 92) on text=Flights
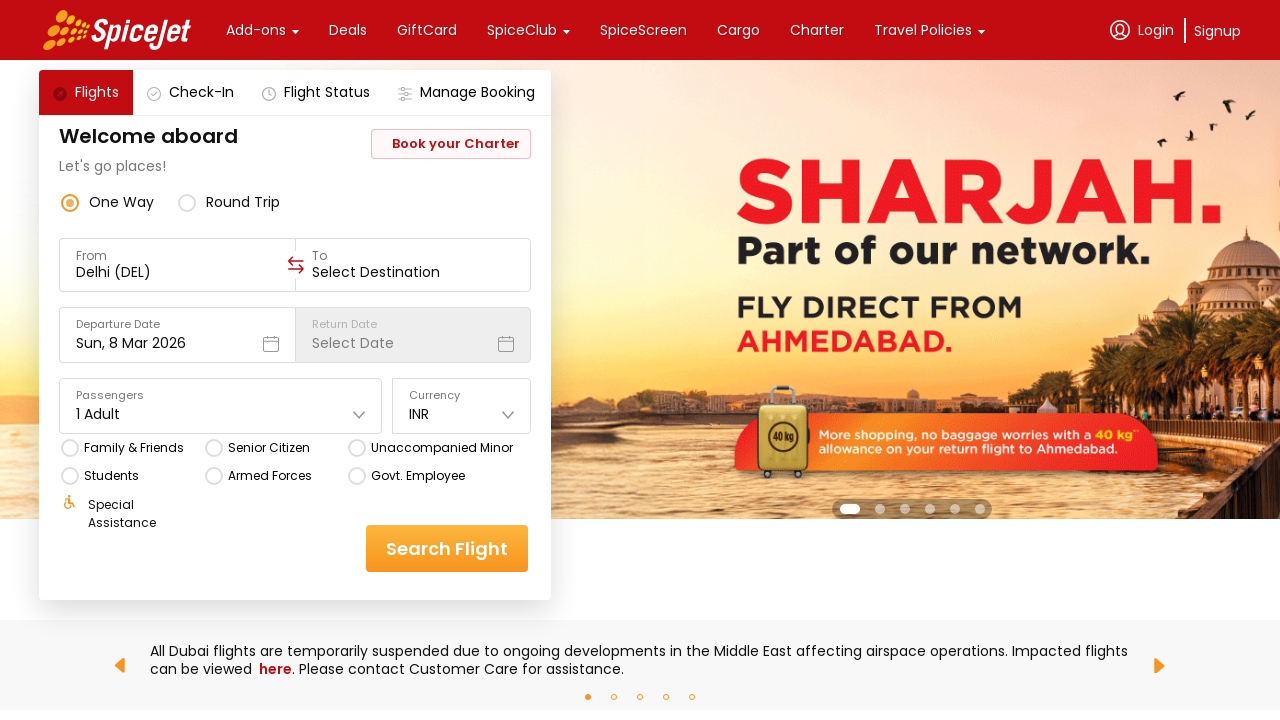

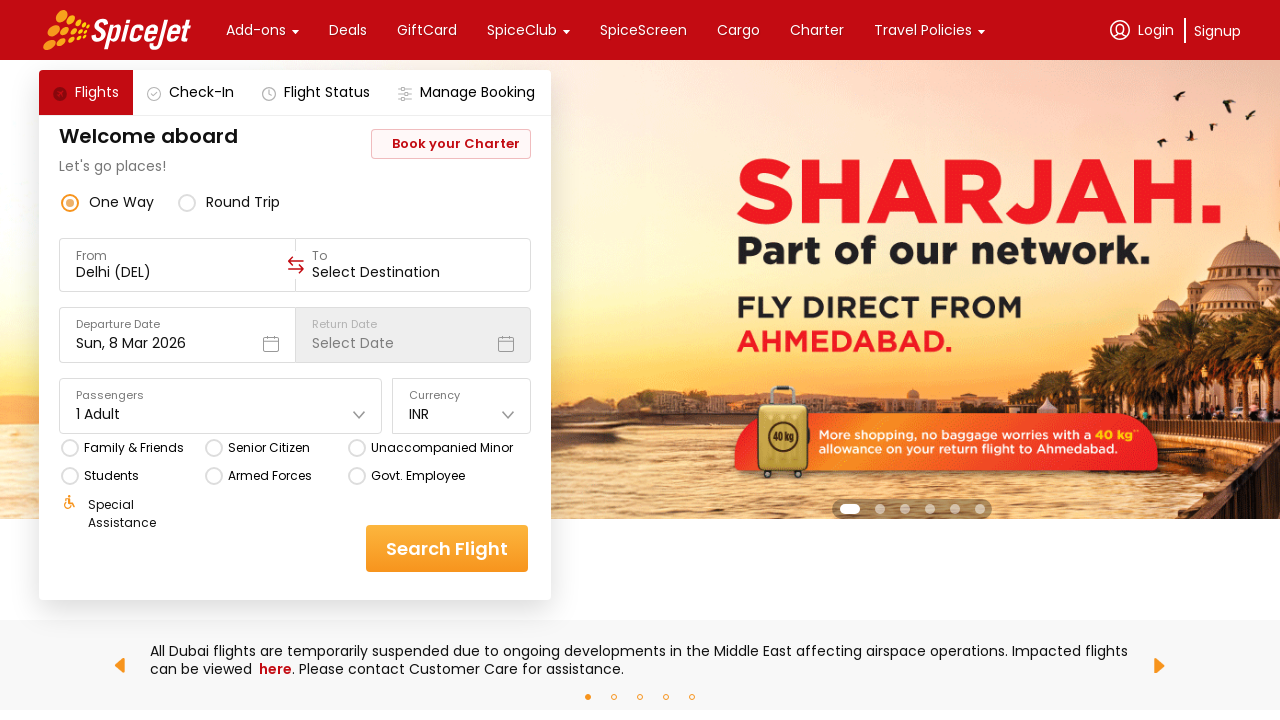